Tests switching between windows - opens popup, closes it, returns to main window and fills a search field

Starting URL: http://omayo.blogspot.com/

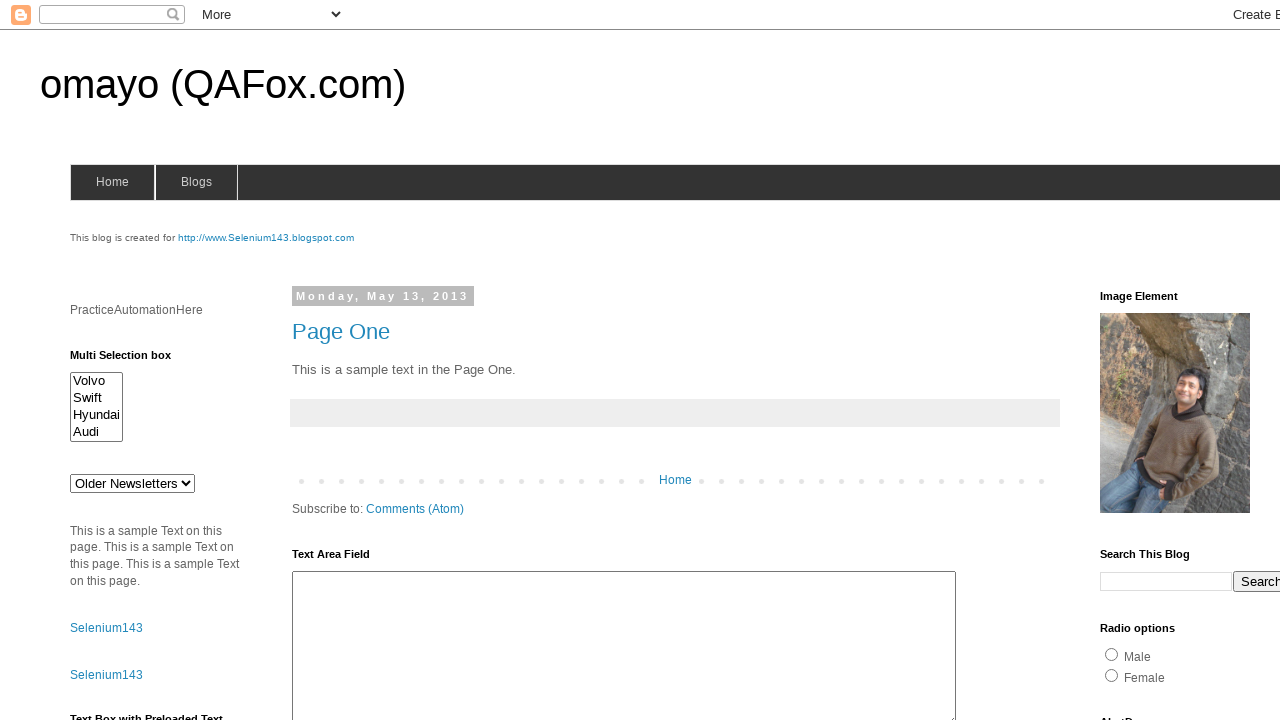

Clicked link to open popup window at (132, 360) on text=Open a popup window
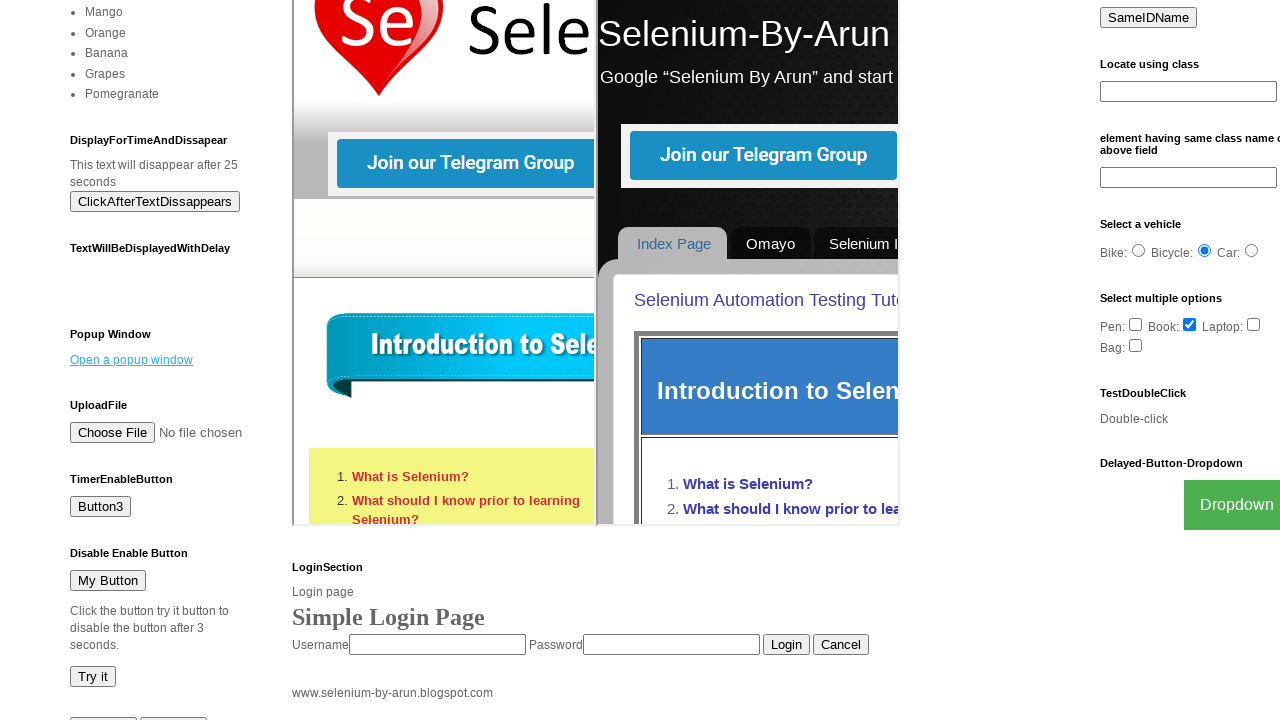

Obtained new popup page object
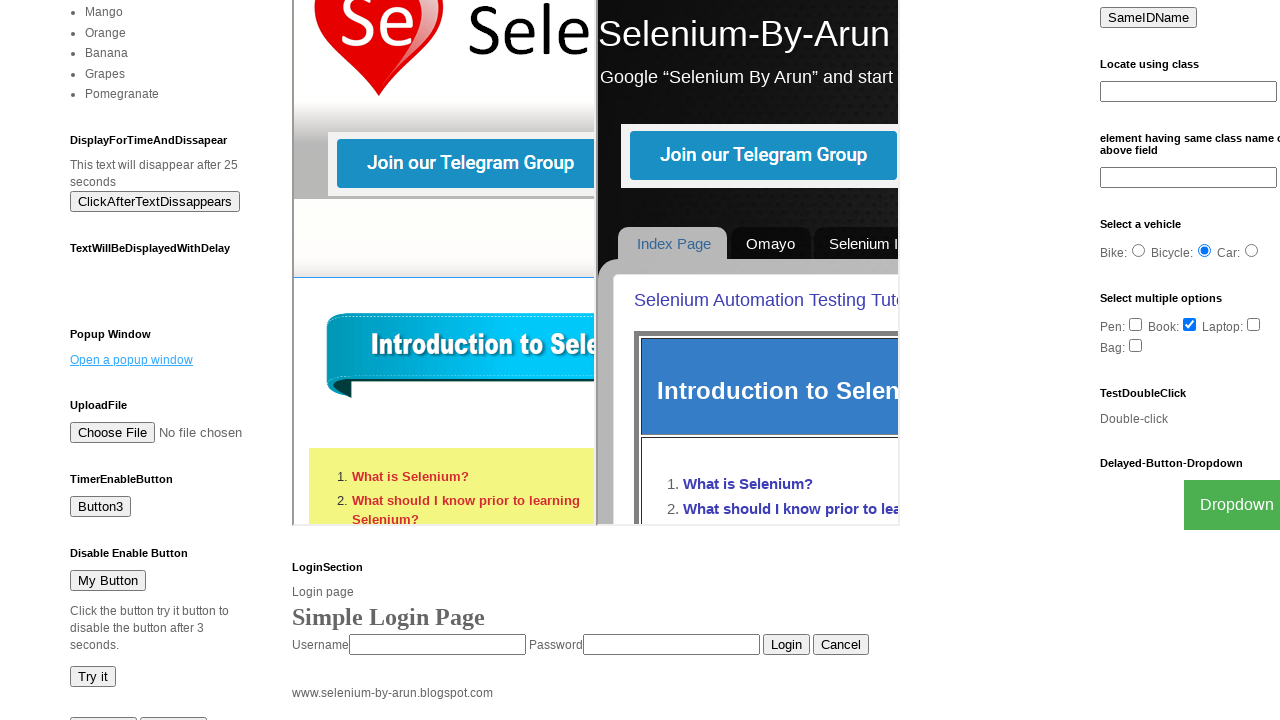

Popup page loaded completely
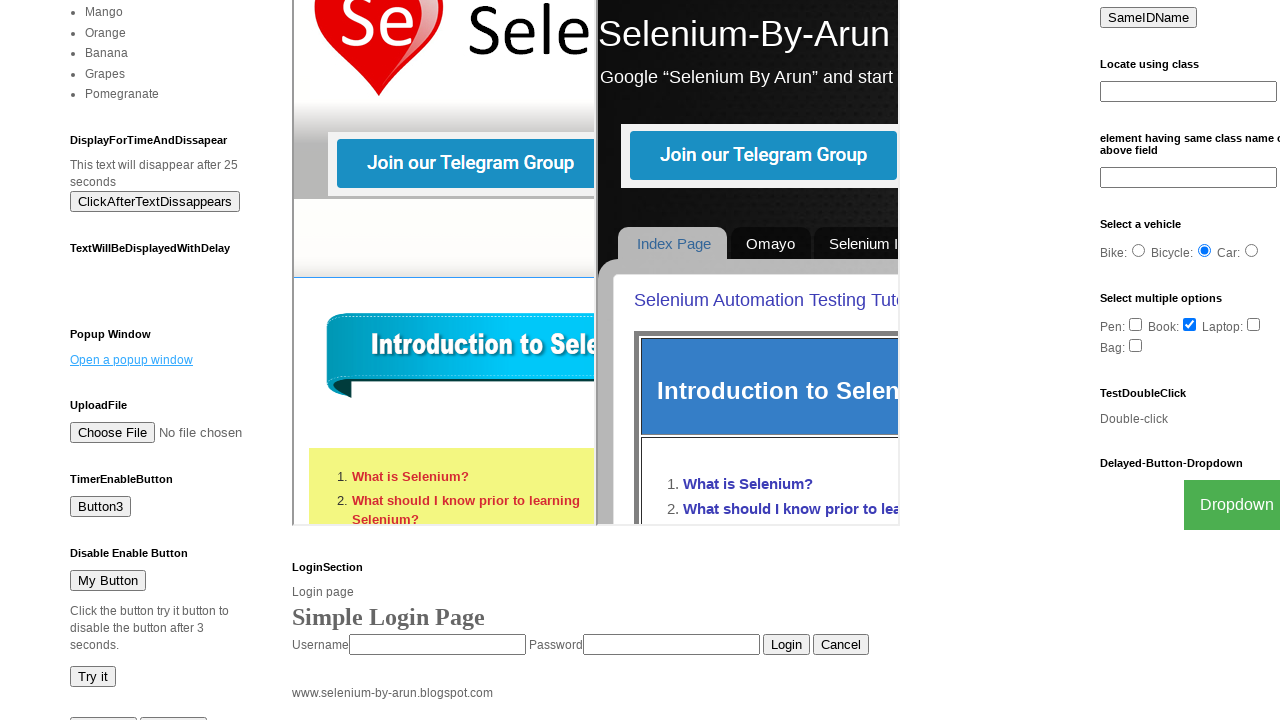

Filled search field with 'Arun' on main page on input[name='q']
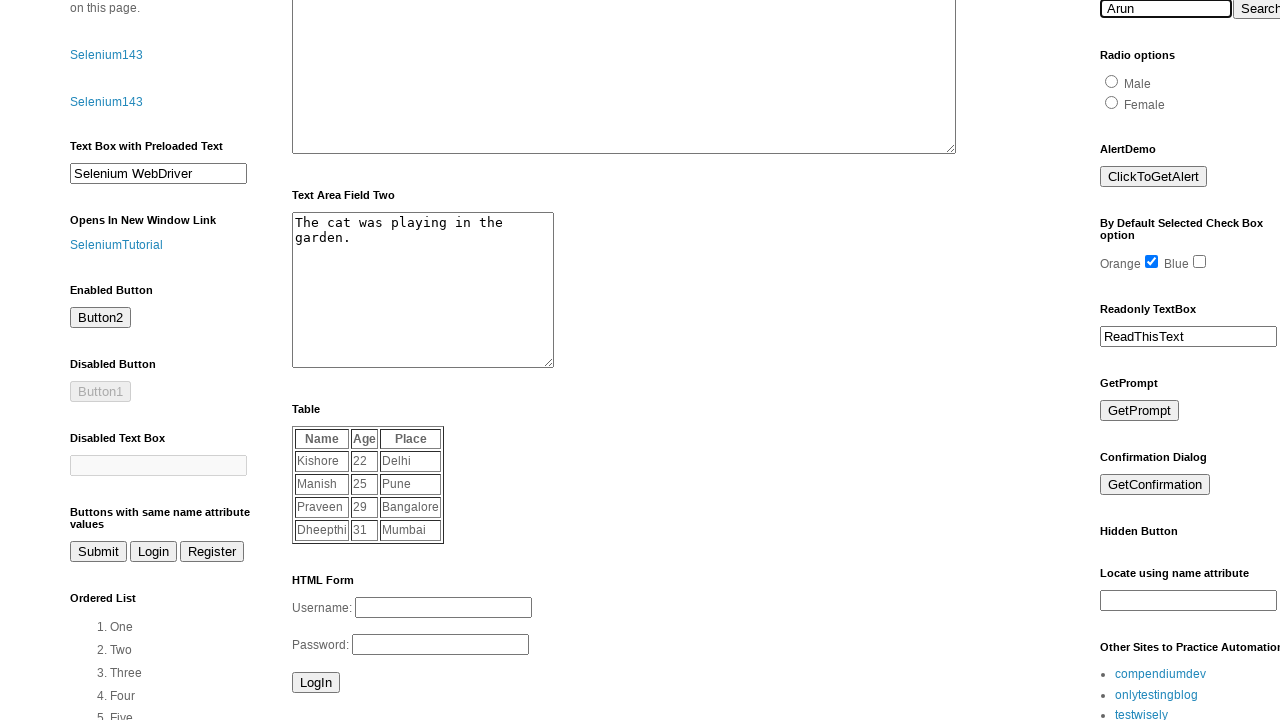

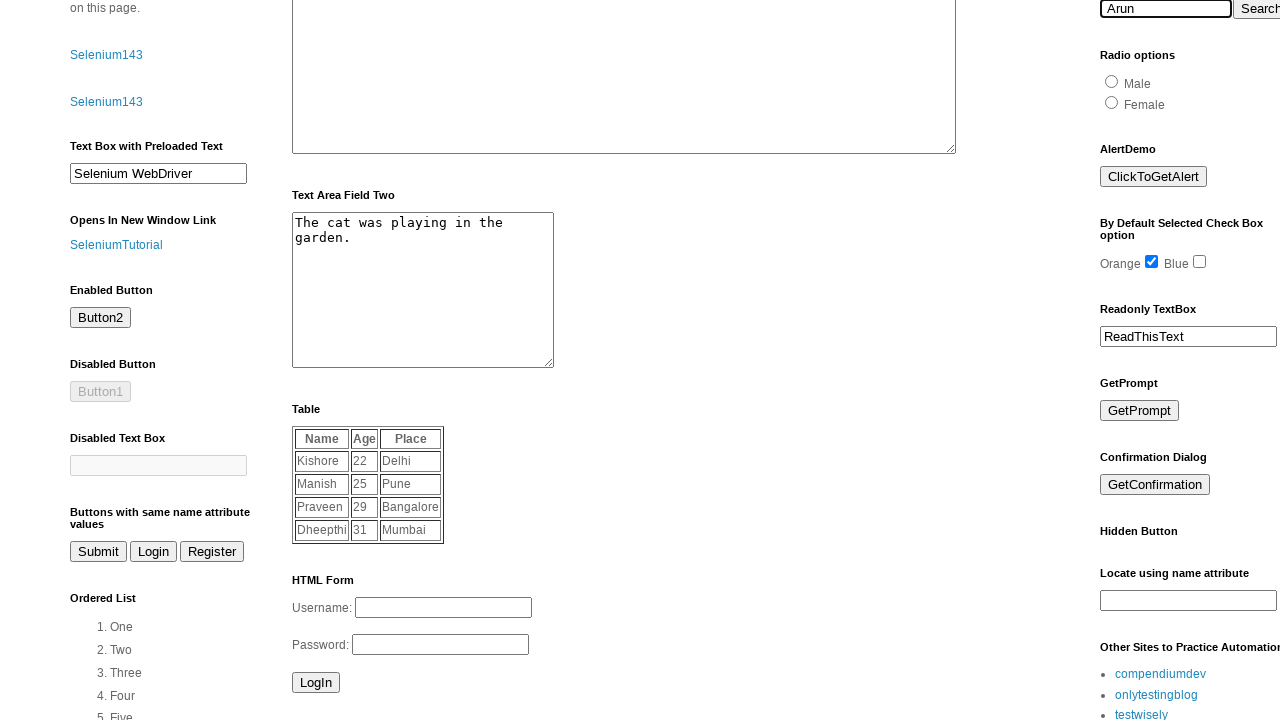